Navigates to Hotmail homepage and verifies the page loads by checking for page content

Starting URL: http://www.hotmail.com

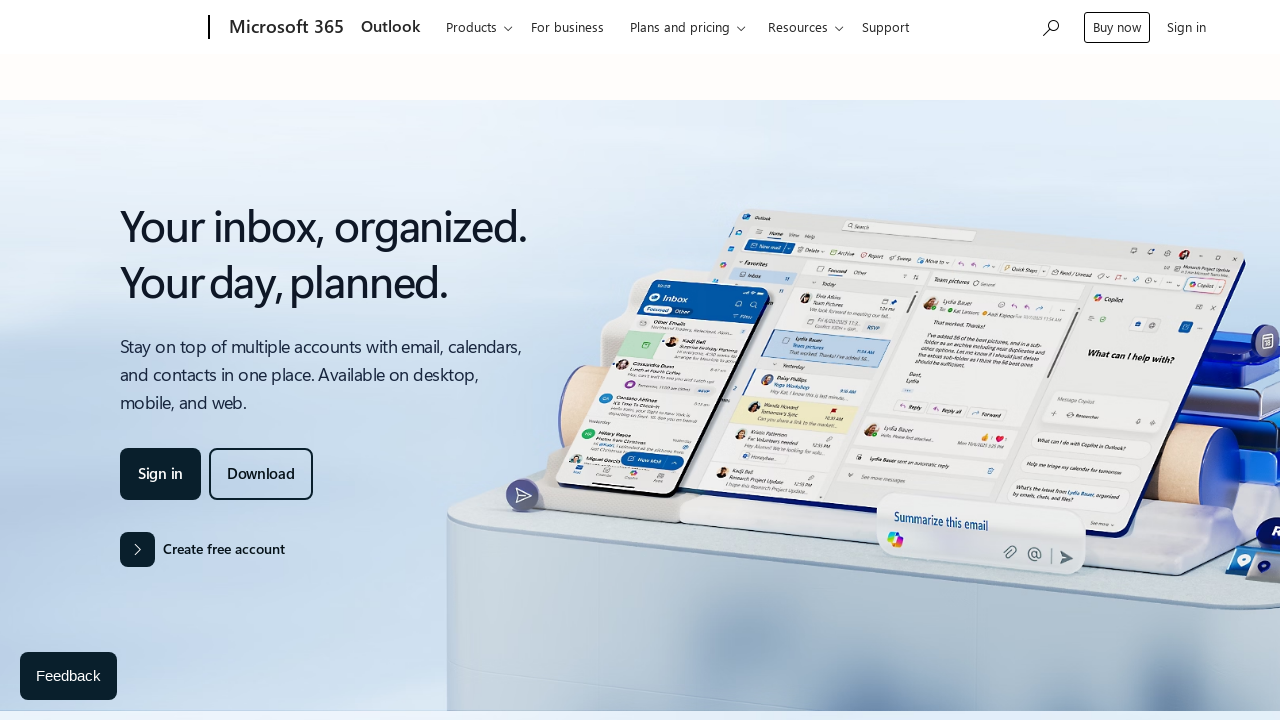

Navigated to Hotmail homepage
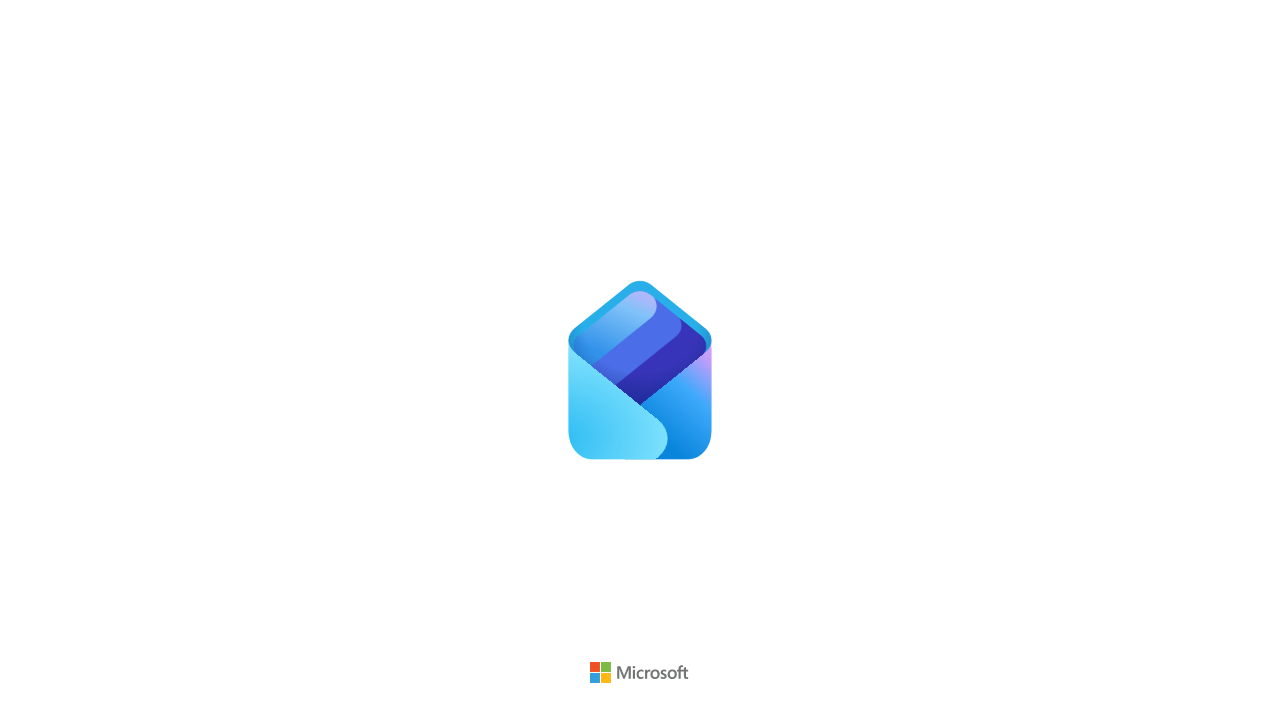

Page body element became visible
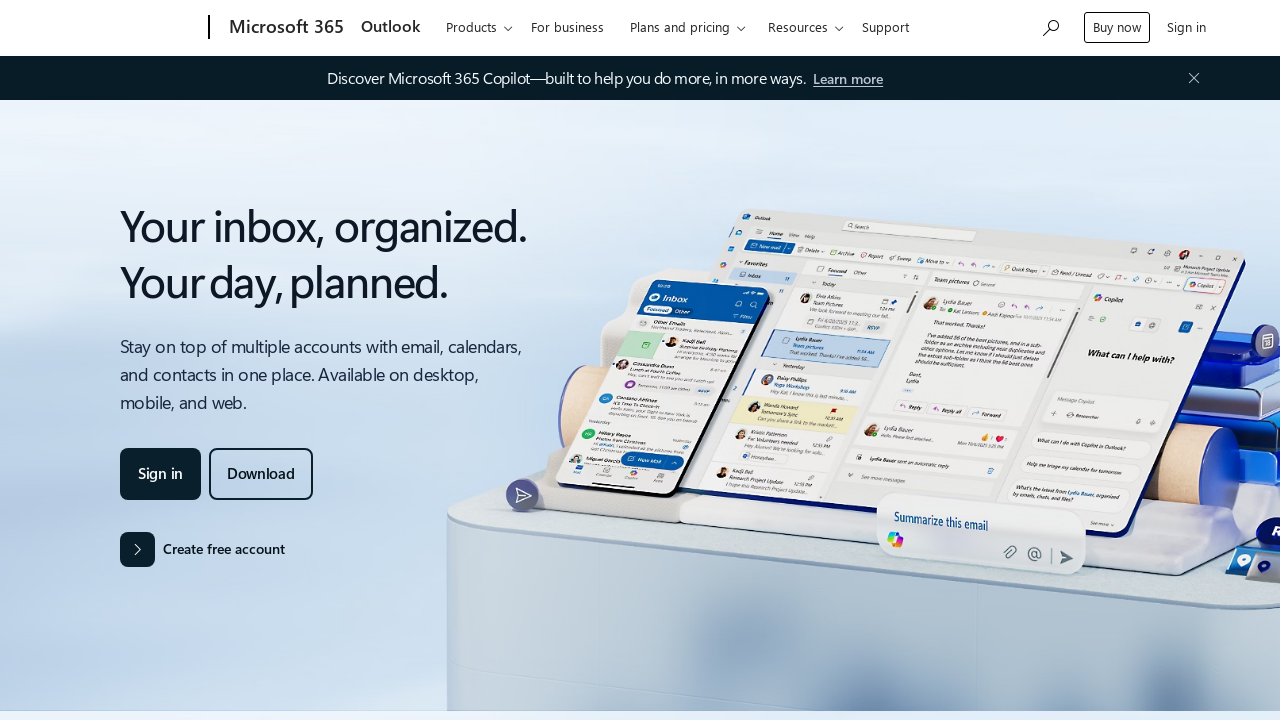

Retrieved body text content
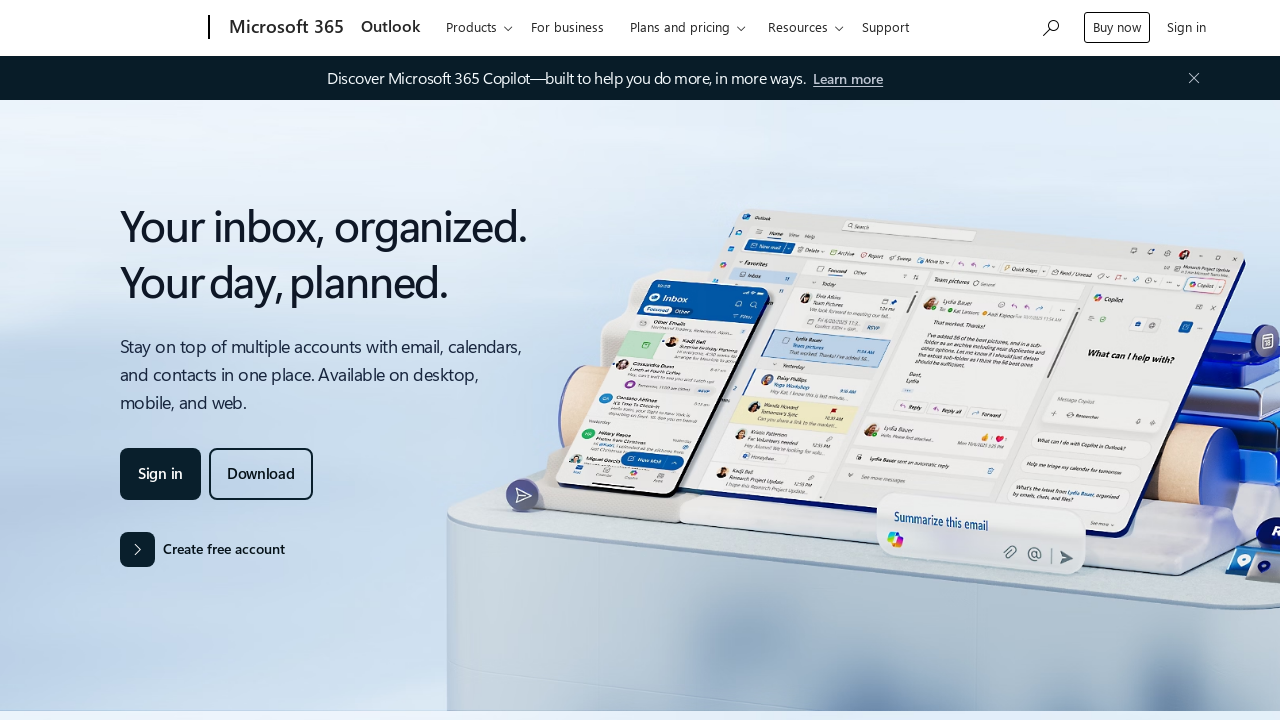

Verified page content is not empty - Hotmail homepage loaded successfully
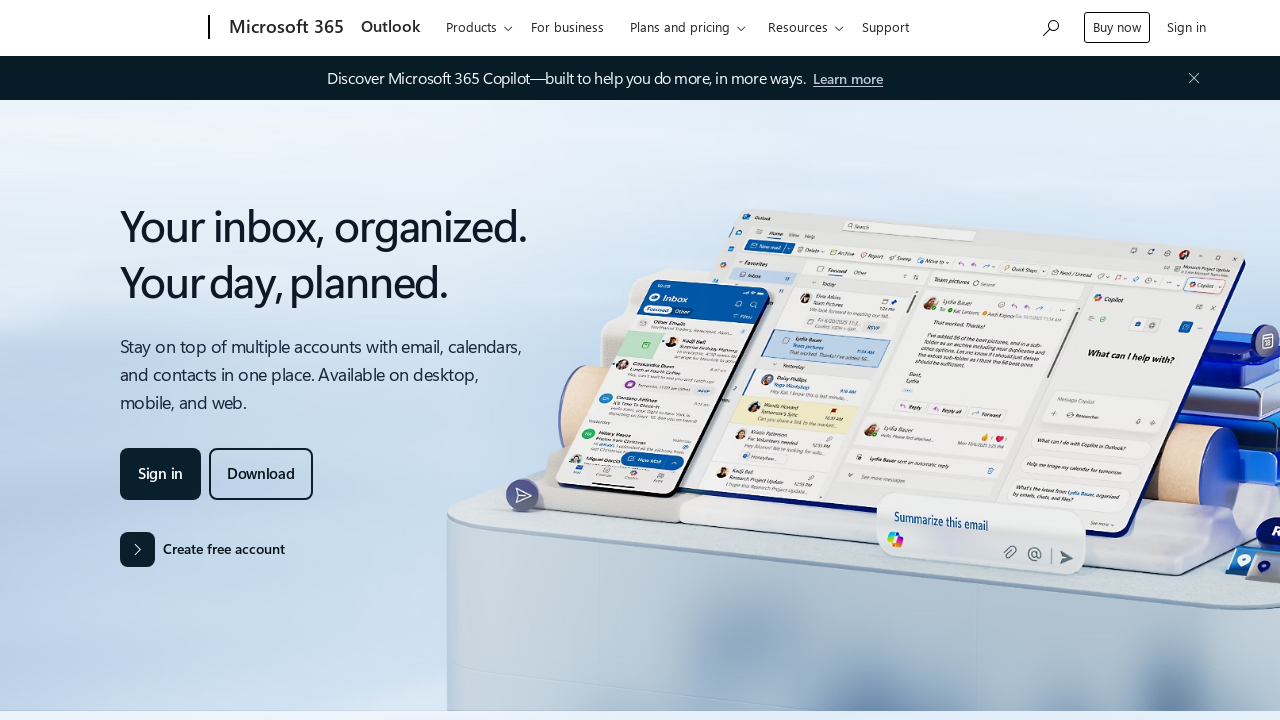

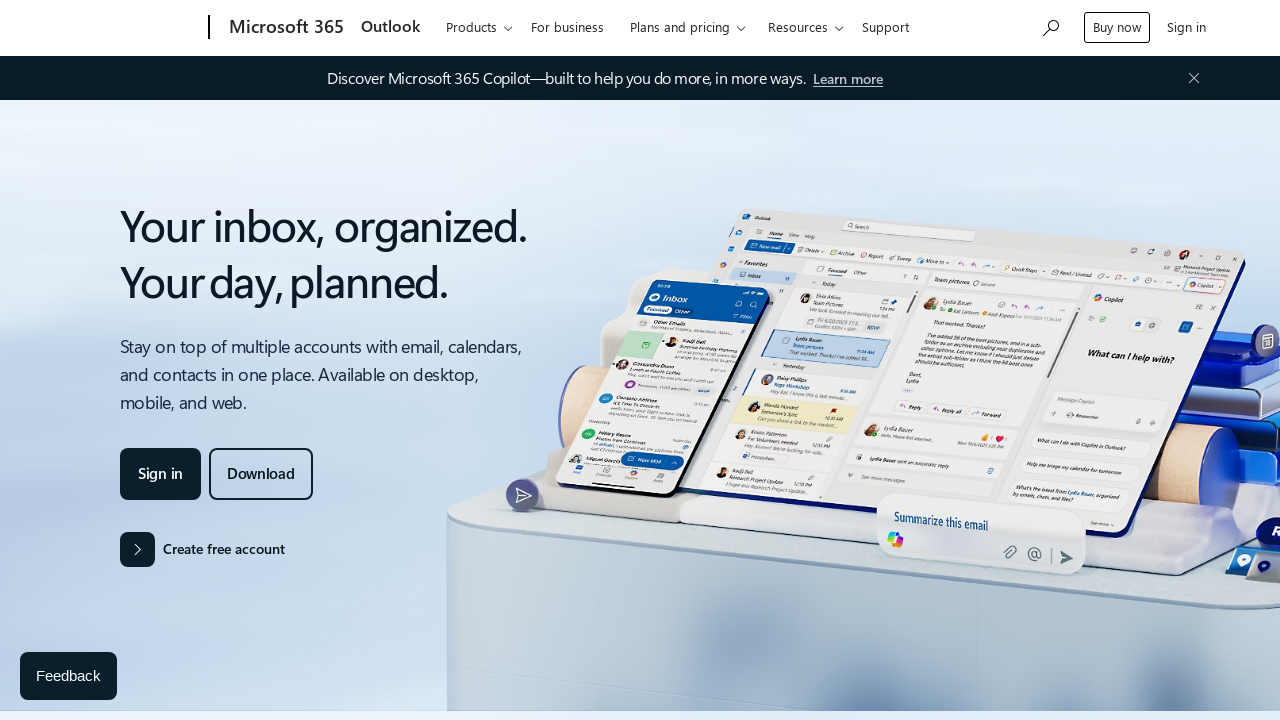